Tests page scrolling functionality by scrolling down 800 pixels and then scrolling up 500 pixels on the jQuery UI homepage

Starting URL: https://jqueryui.com/

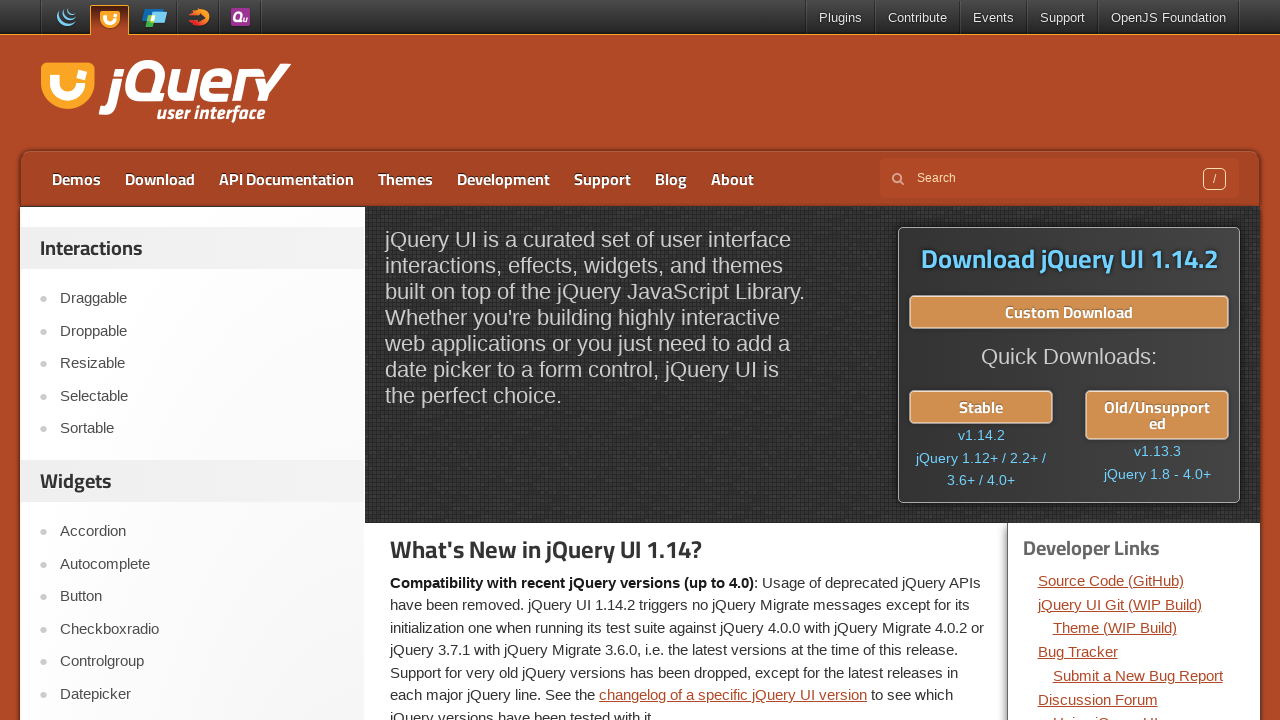

Set viewport size to 1920x1080
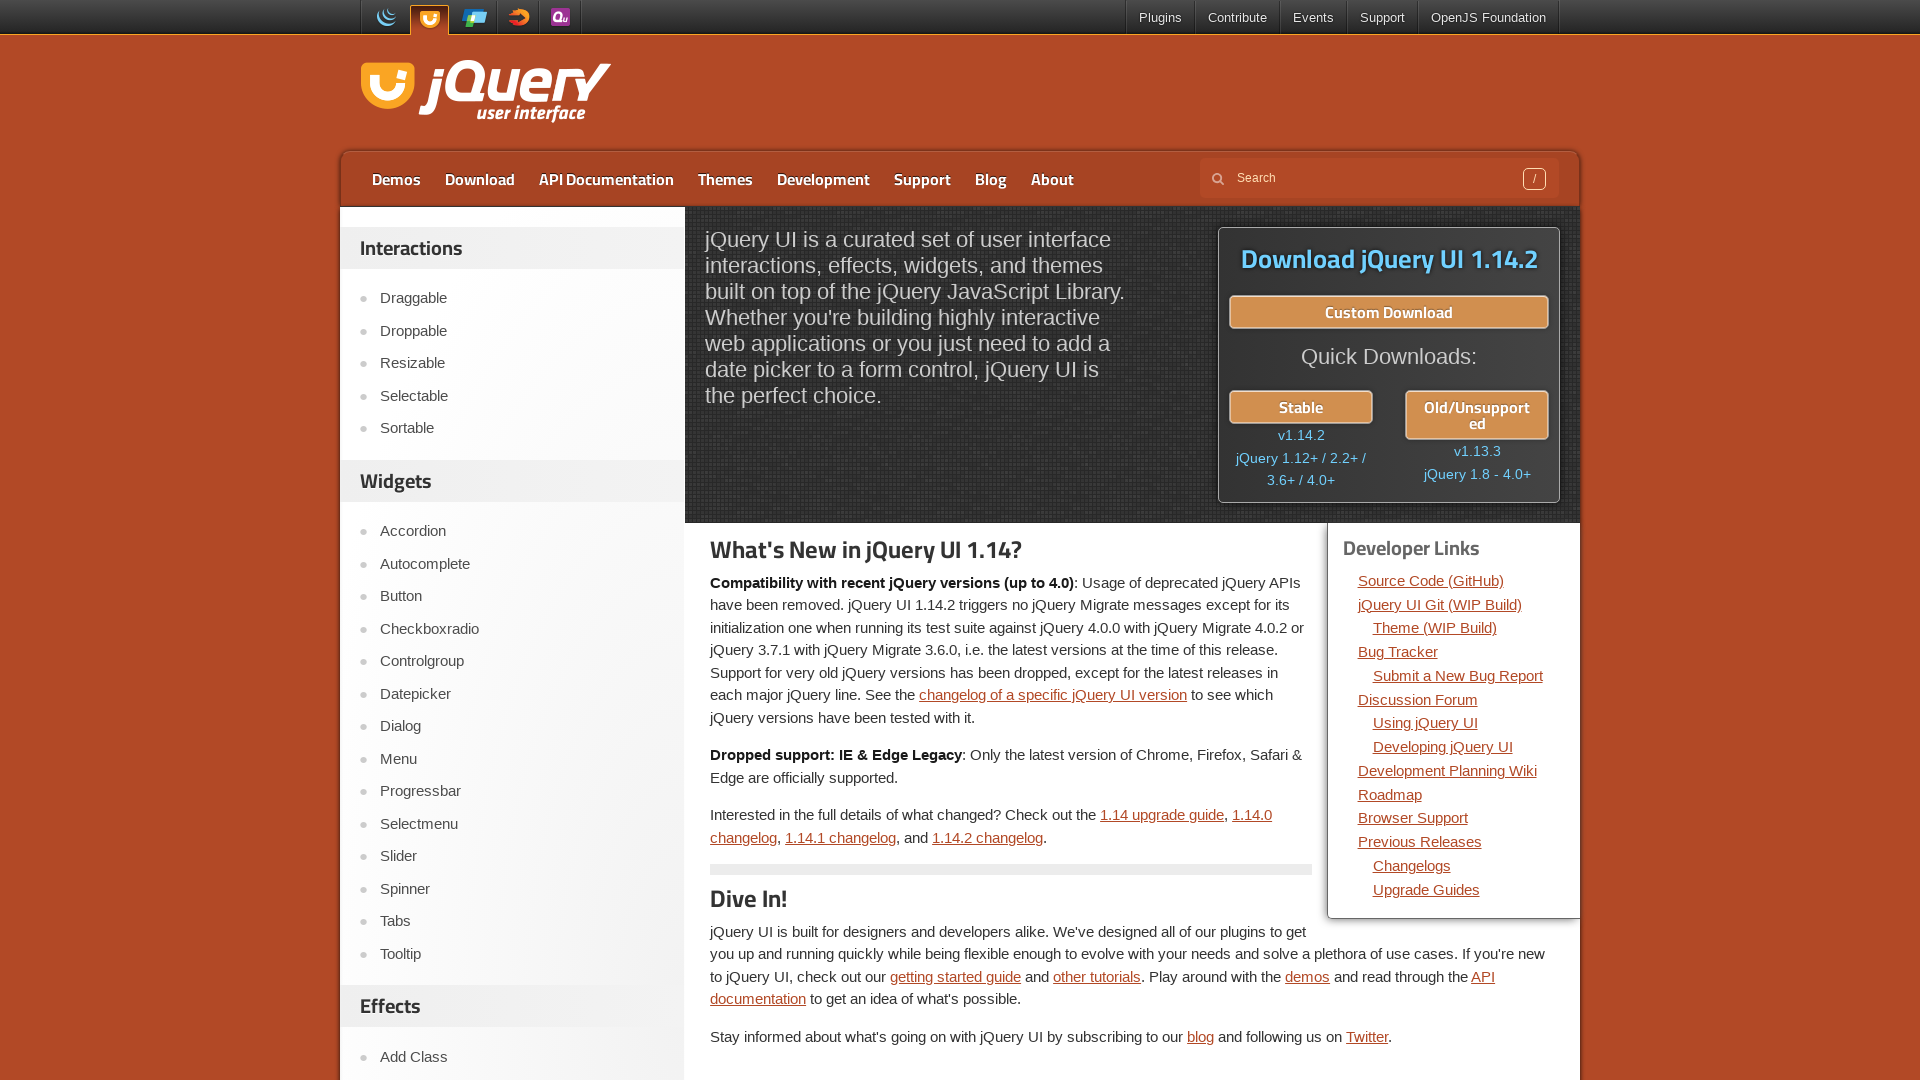

Page loaded and DOM content ready
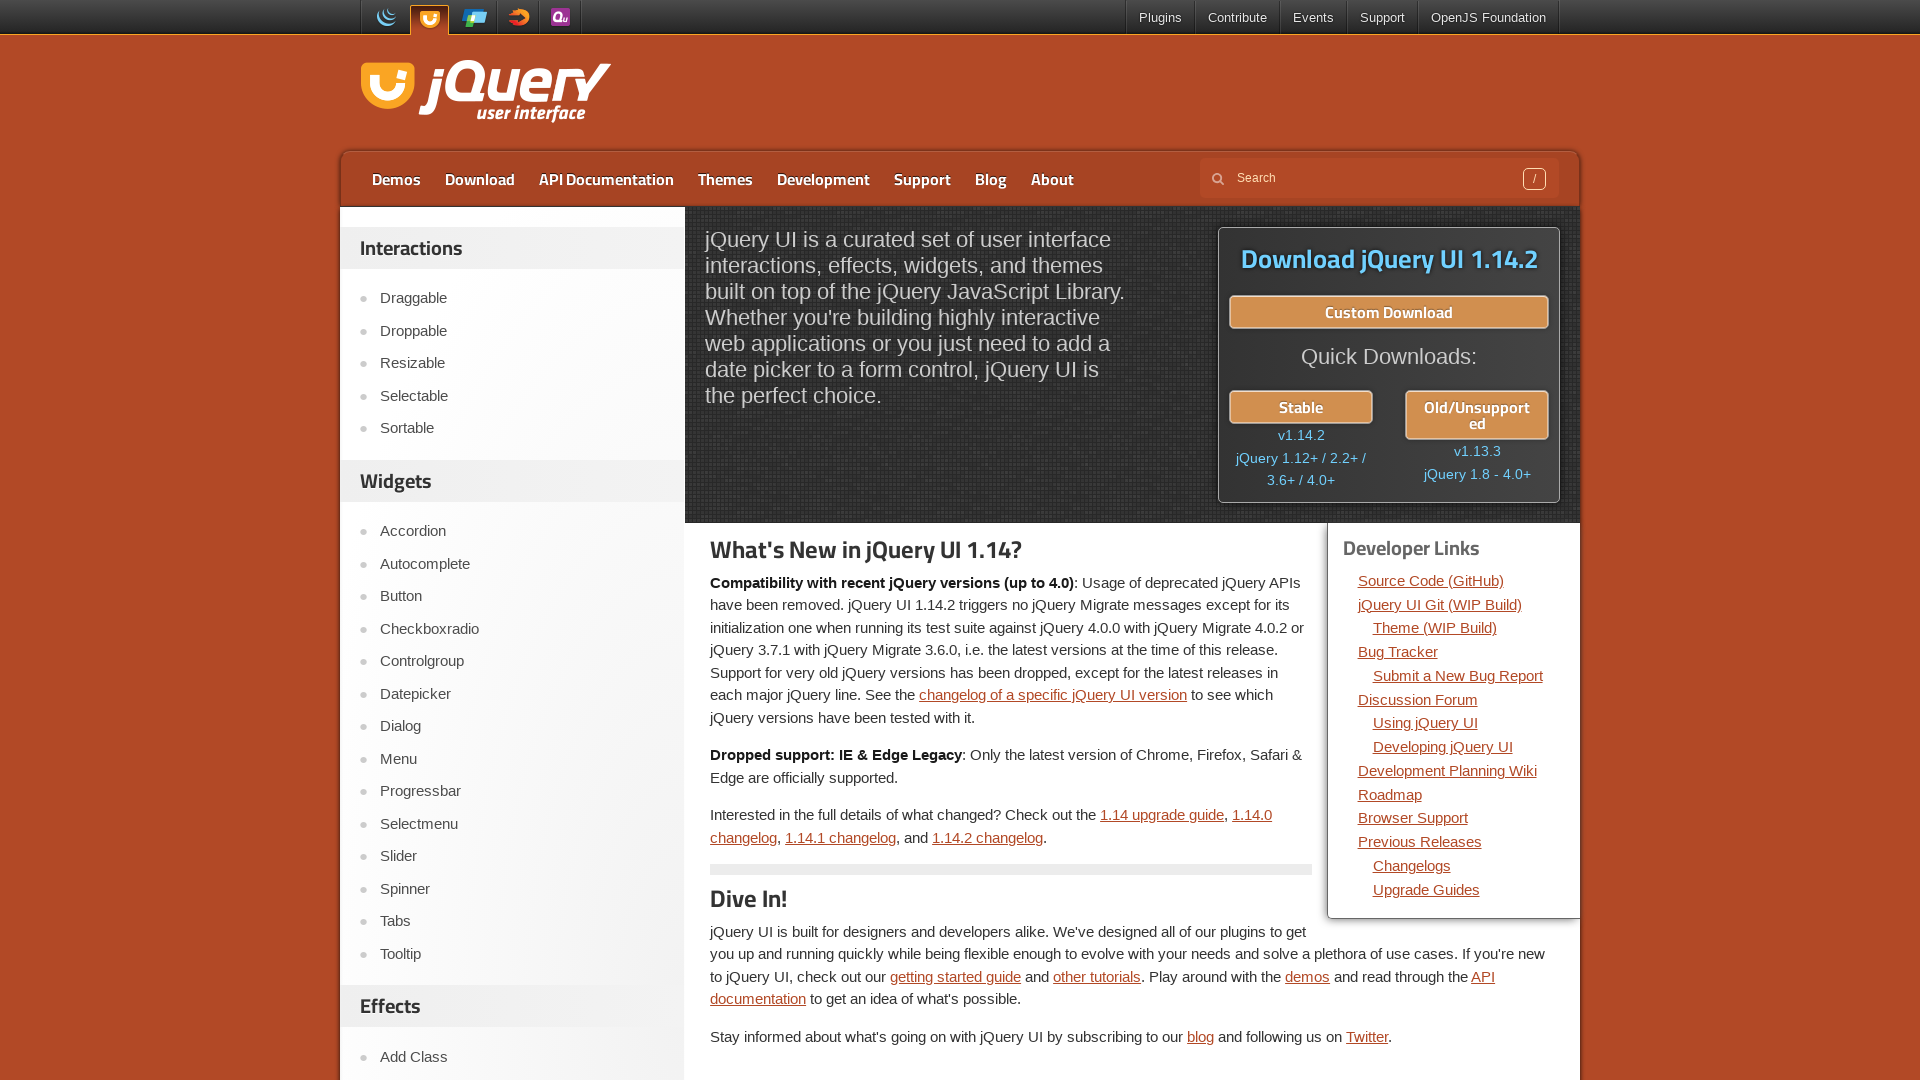

Scrolled down 800 pixels on jQuery UI homepage
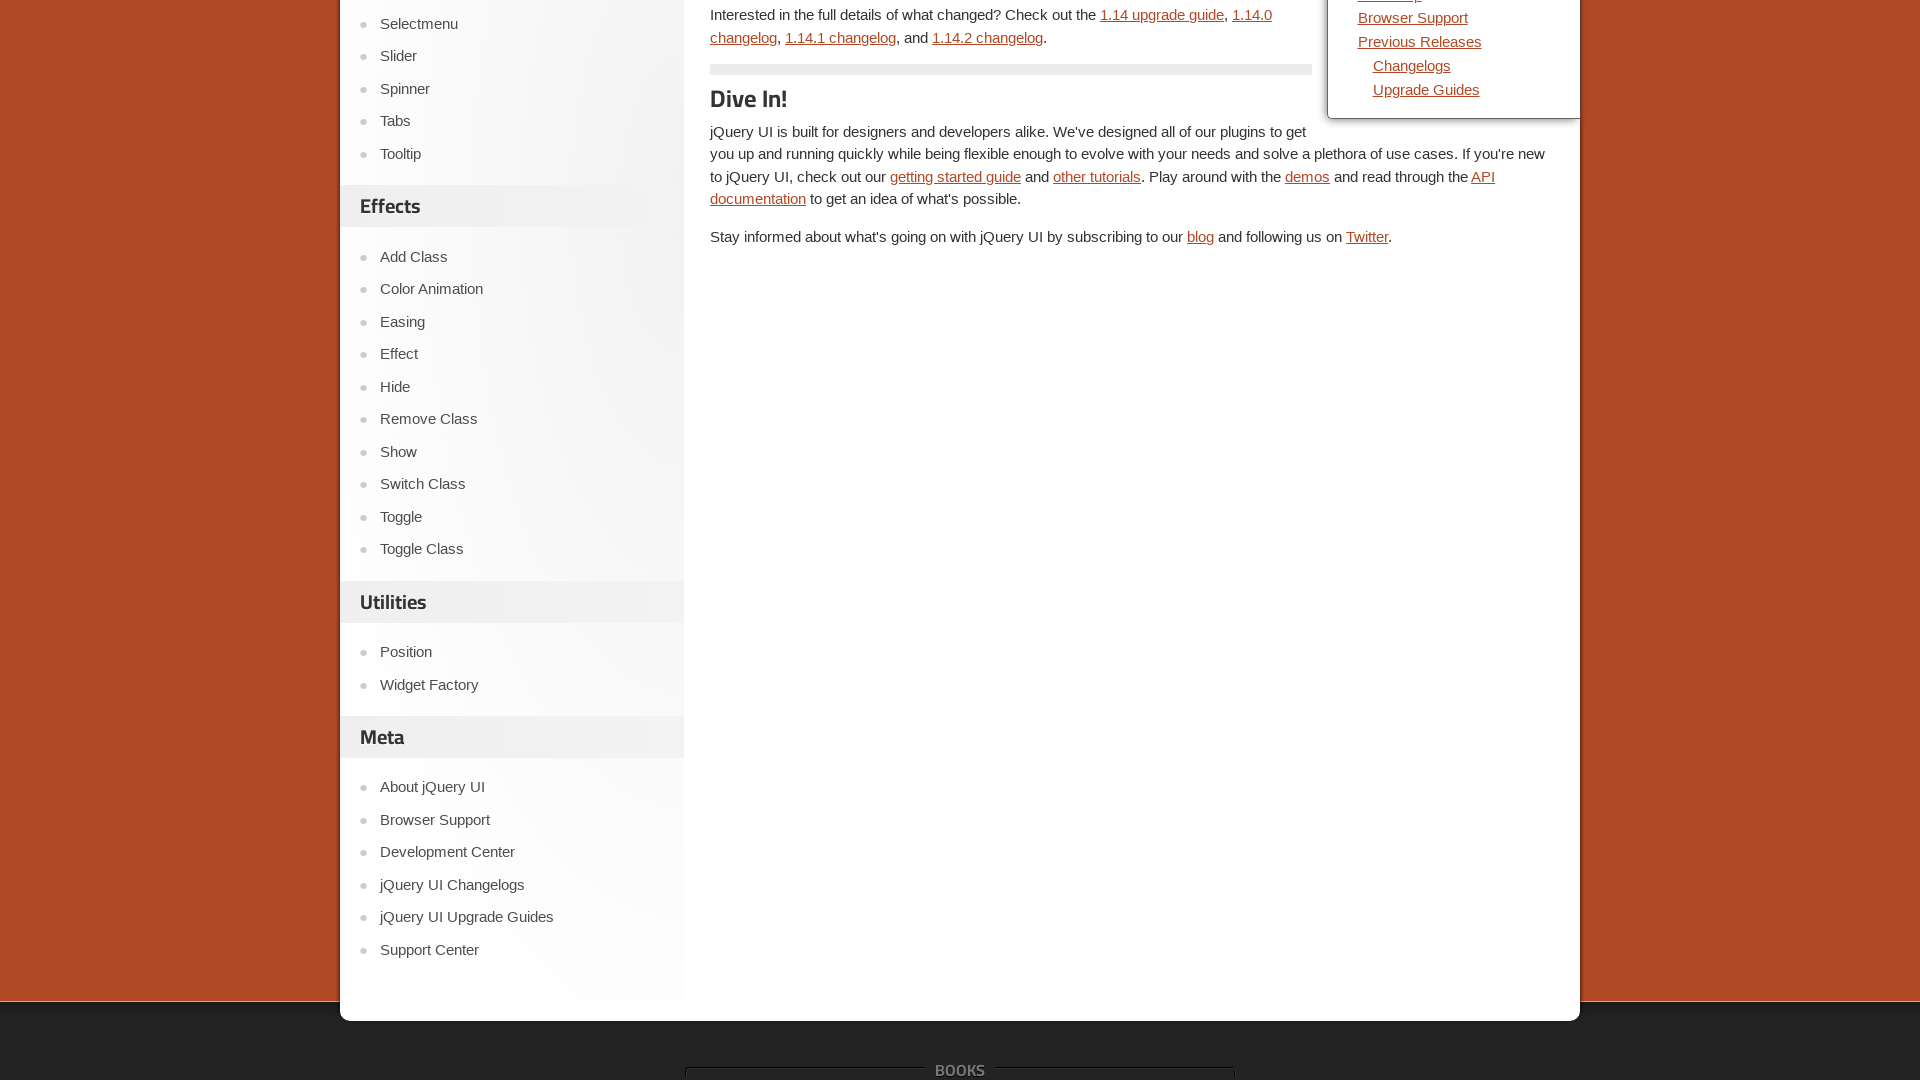

Waited 1 second to observe scroll position
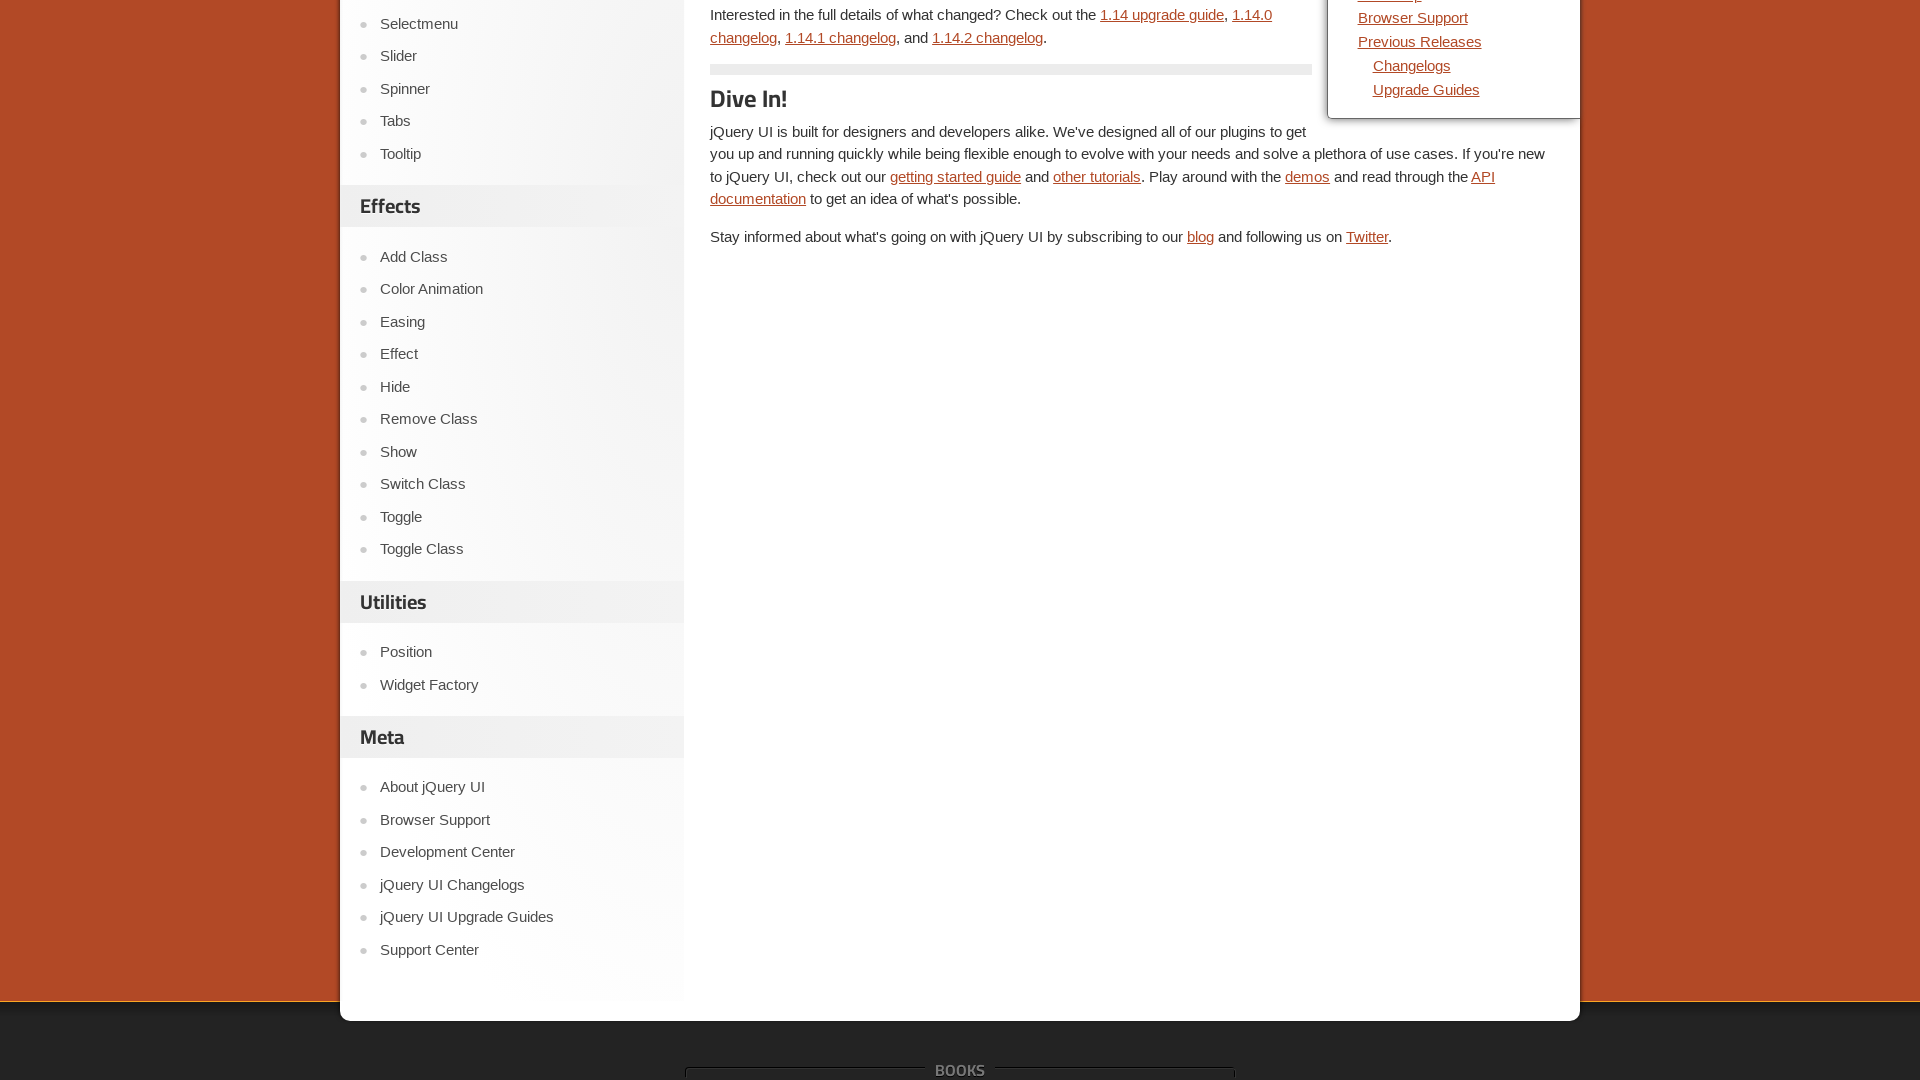

Scrolled up 500 pixels
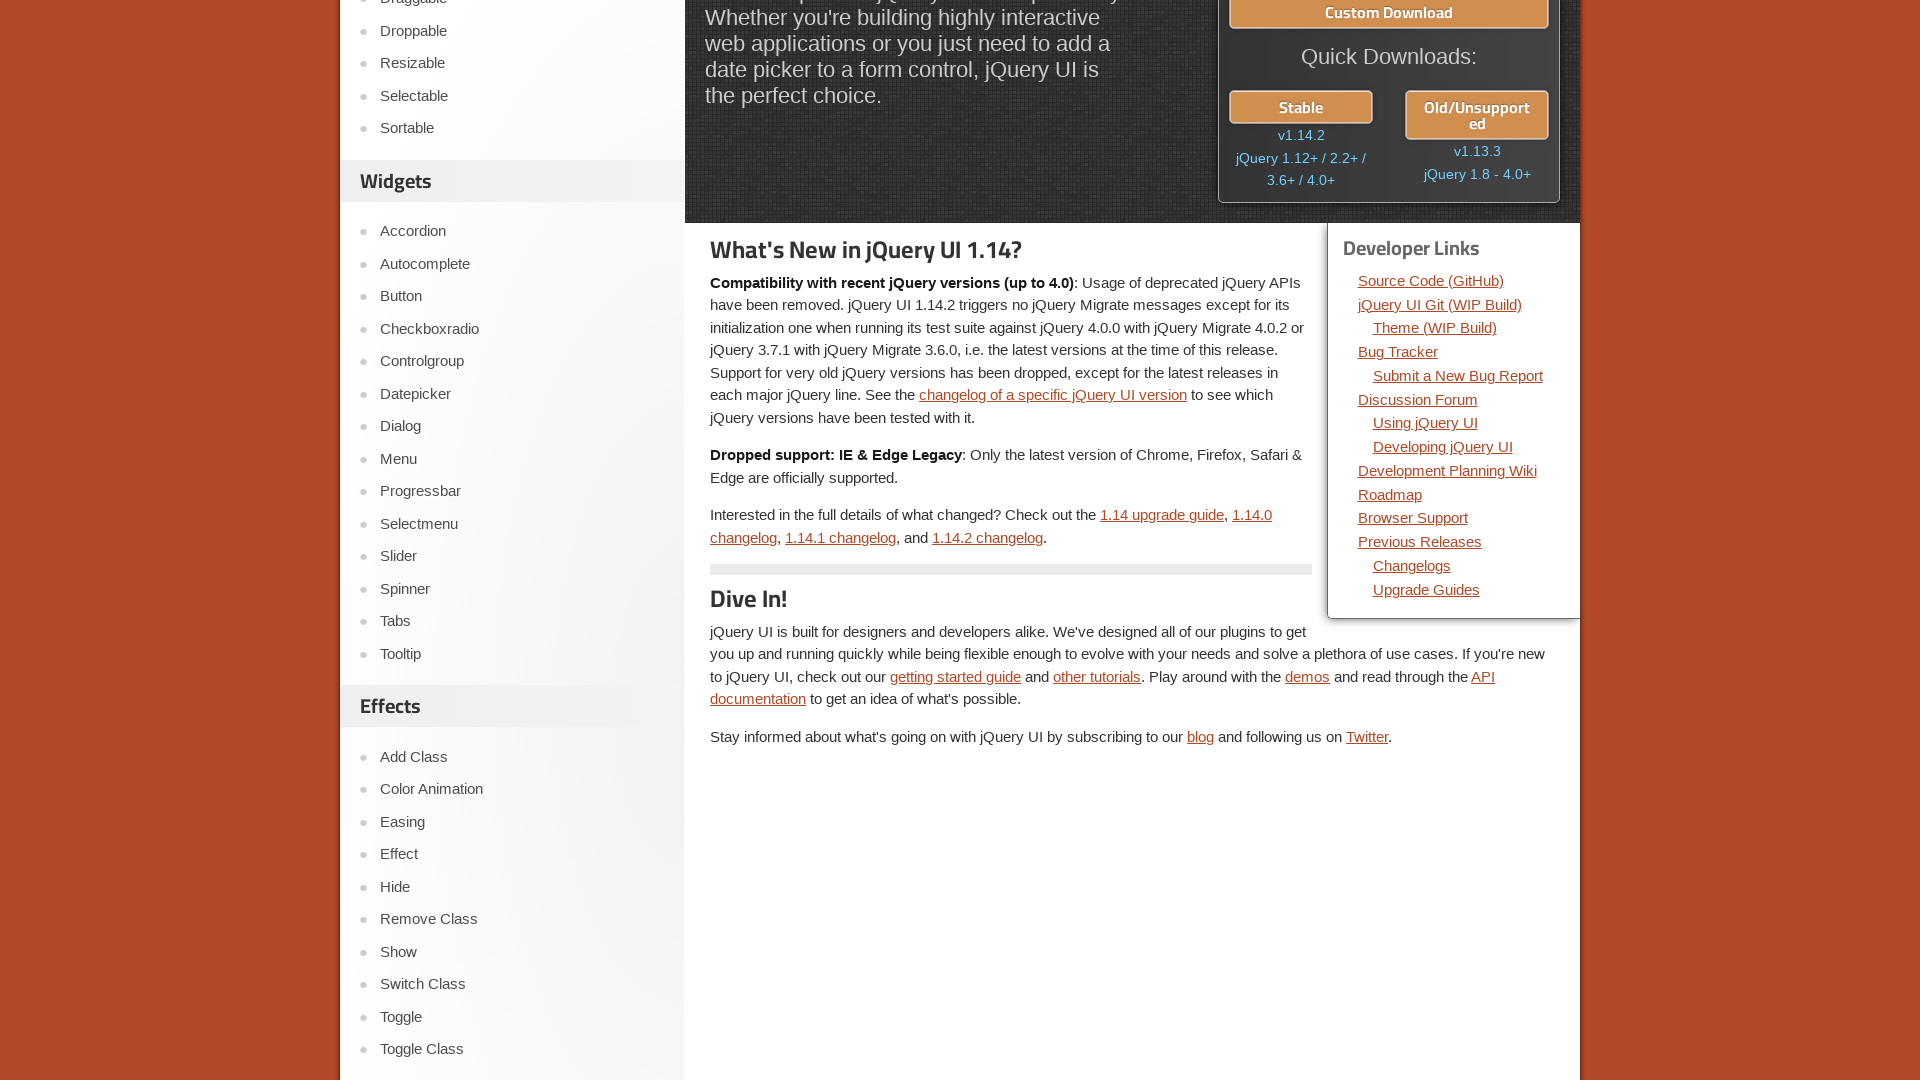

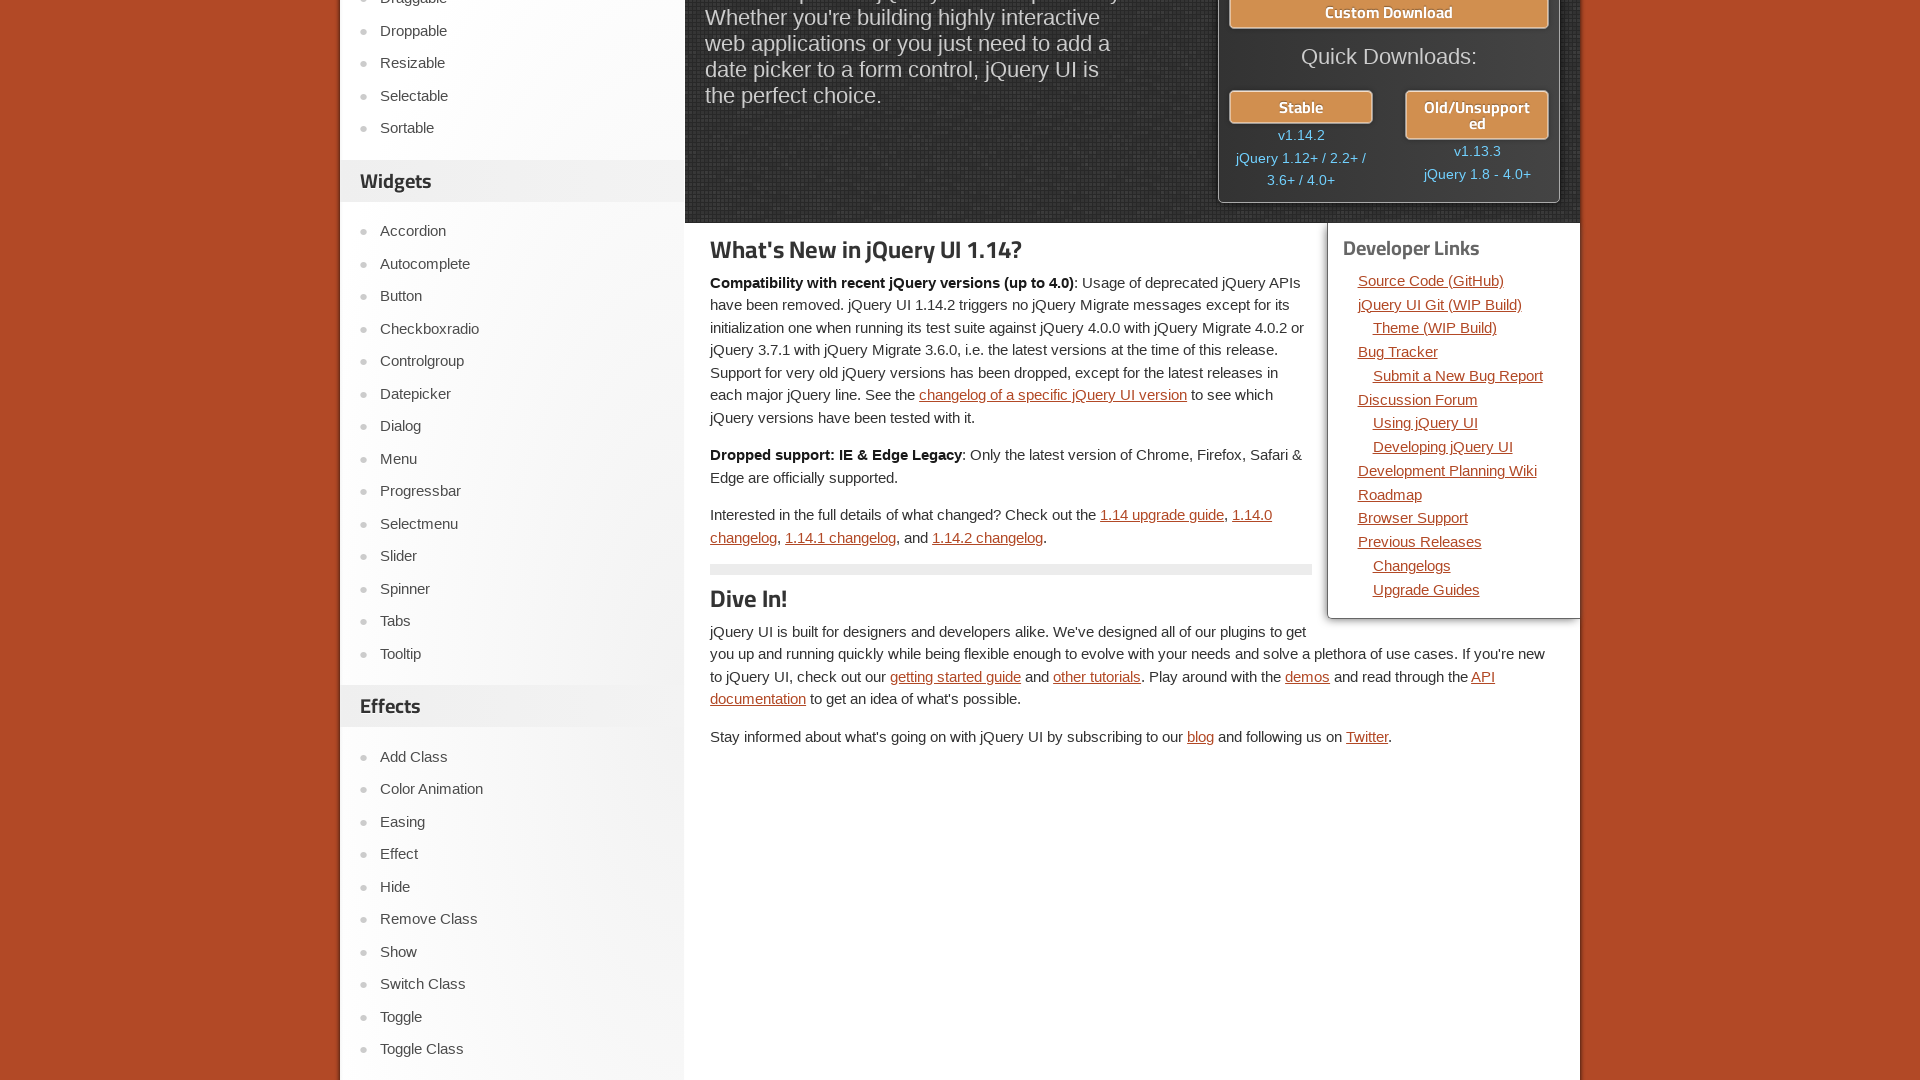